Tests deluxe menu popup functionality by right-clicking on an image to open a context menu, then navigating through menu items by hovering and clicking on submenu options.

Starting URL: http://deluxe-menu.com/popup-mode-sample.html

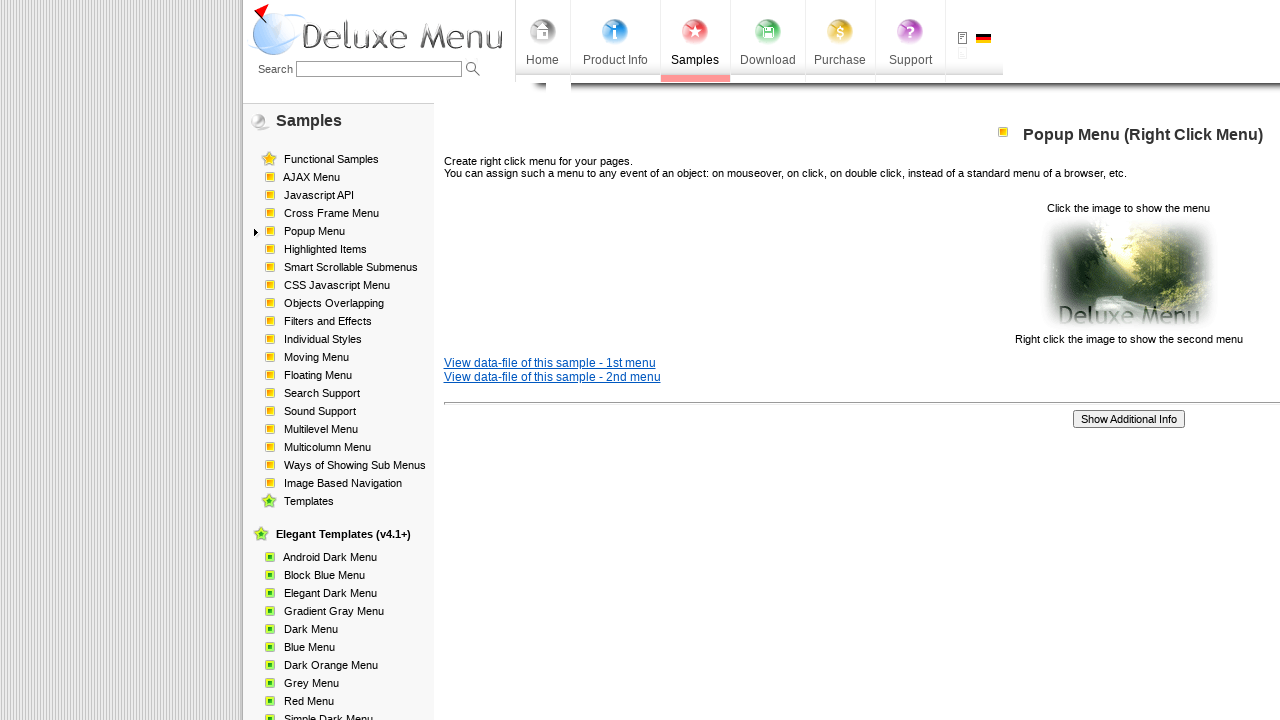

Navigated to deluxe menu popup mode sample page
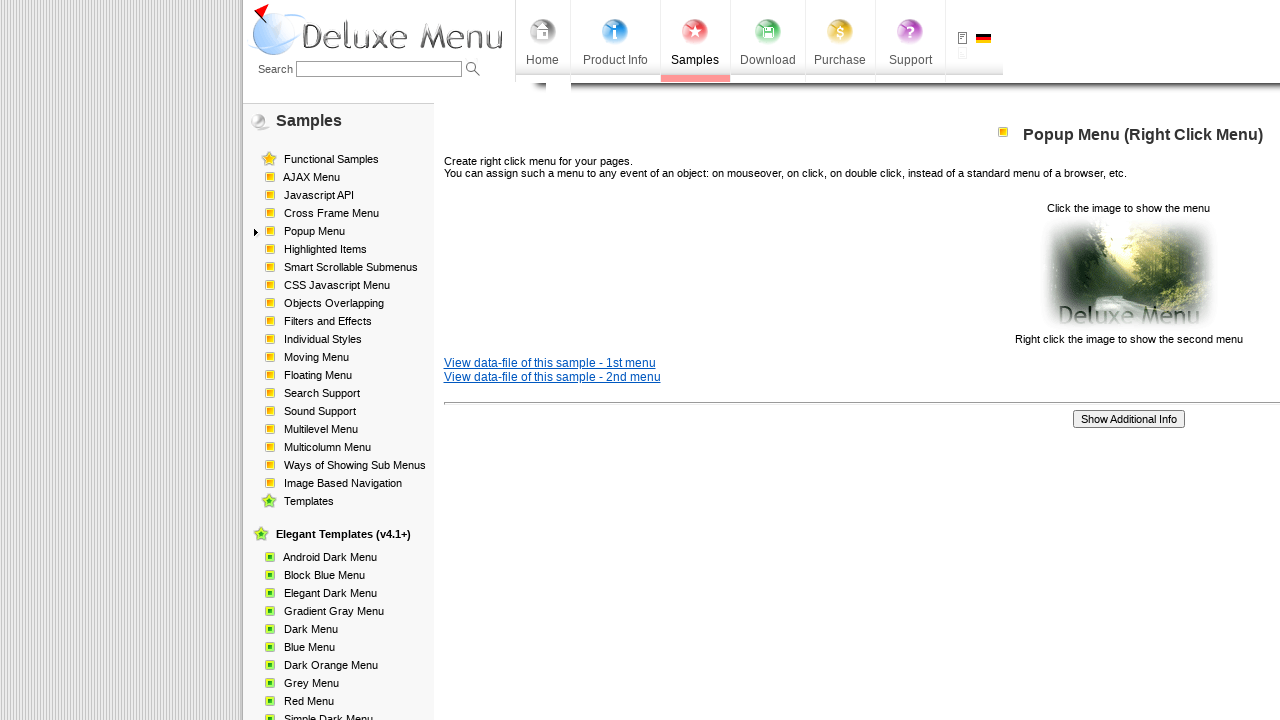

Right-clicked on image to open context menu at (1128, 274) on xpath=html/body/div[1]/table/tbody/tr/td[2]/div[2]/table[1]/tbody/tr/td[3]/p[2]/
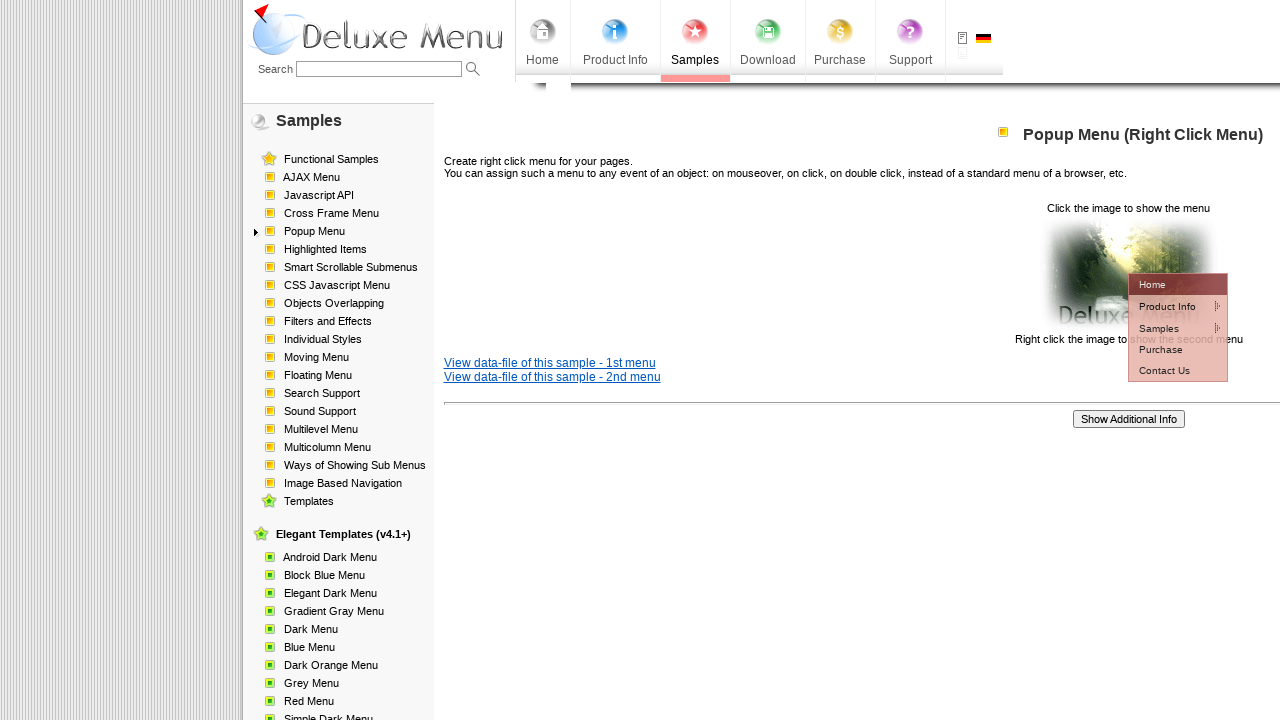

Hovered over first level menu item at (1165, 306) on xpath=//td[@id='dm2m1i1tdT']
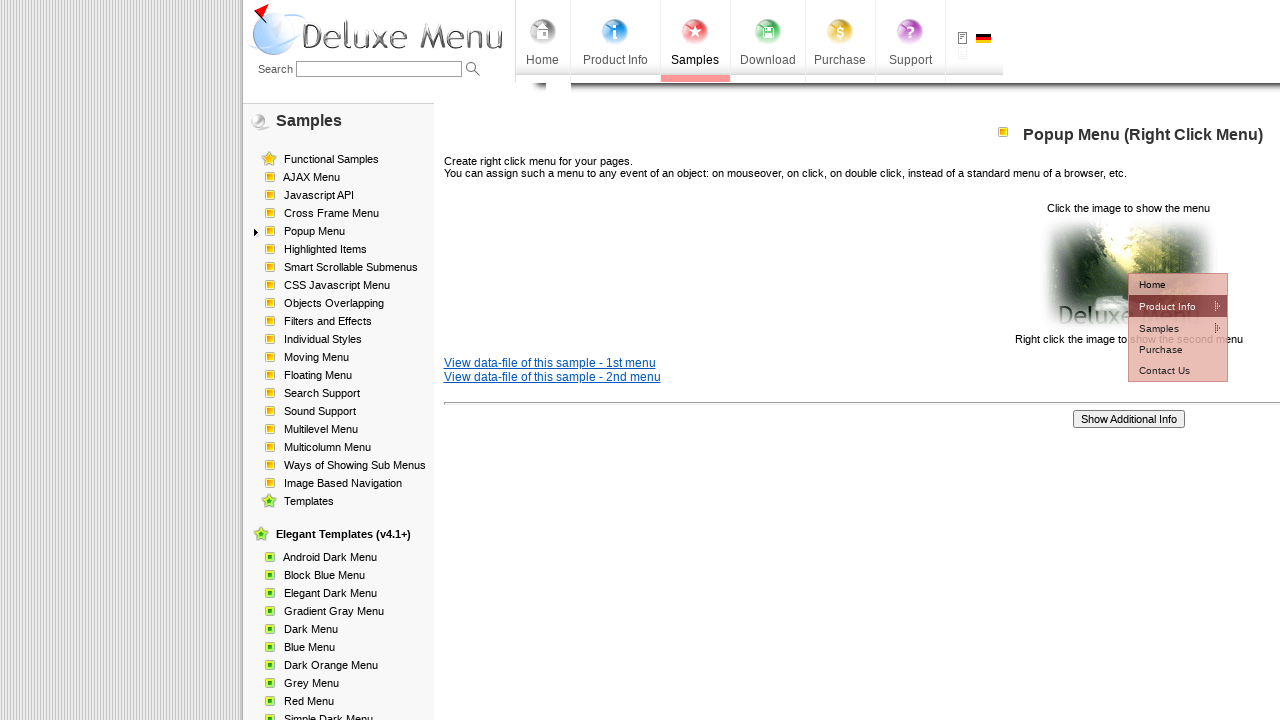

Hovered over second level menu item (submenu) at (1052, 327) on xpath=//td[@id='dm2m2i1tdT']
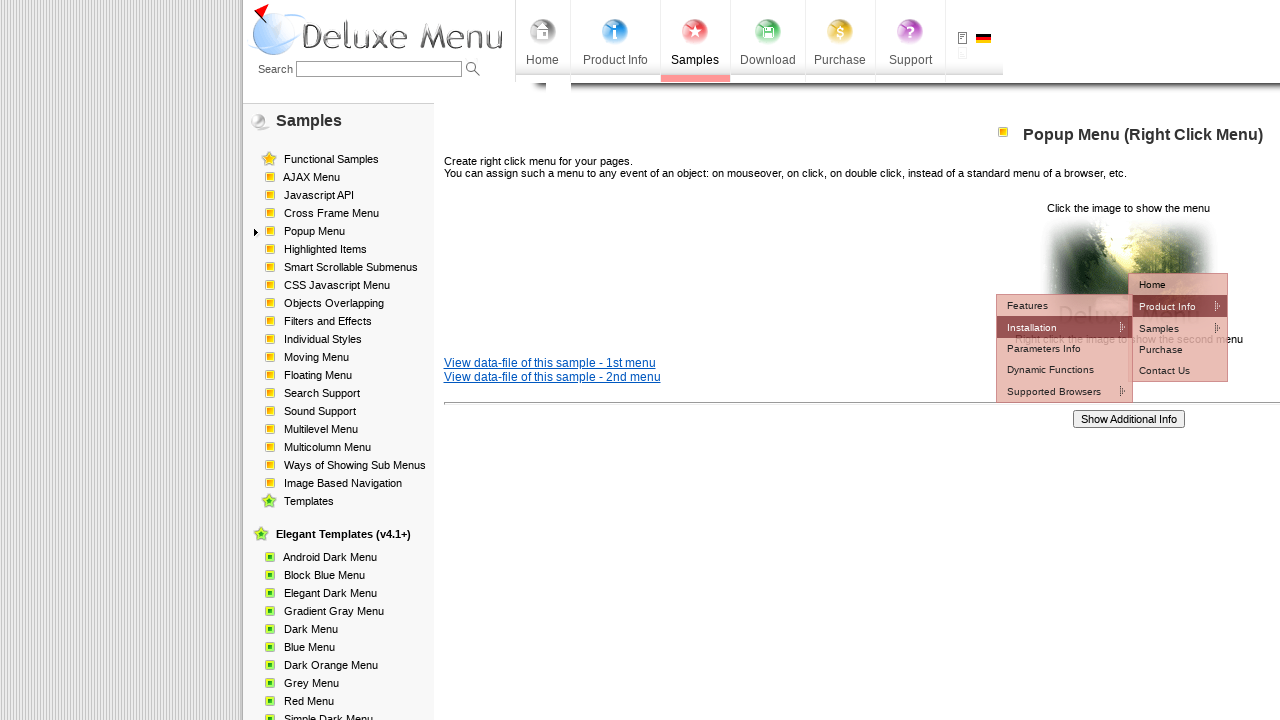

Clicked on third level menu item at (1178, 348) on xpath=//td[@id='dm2m3i1tdT']
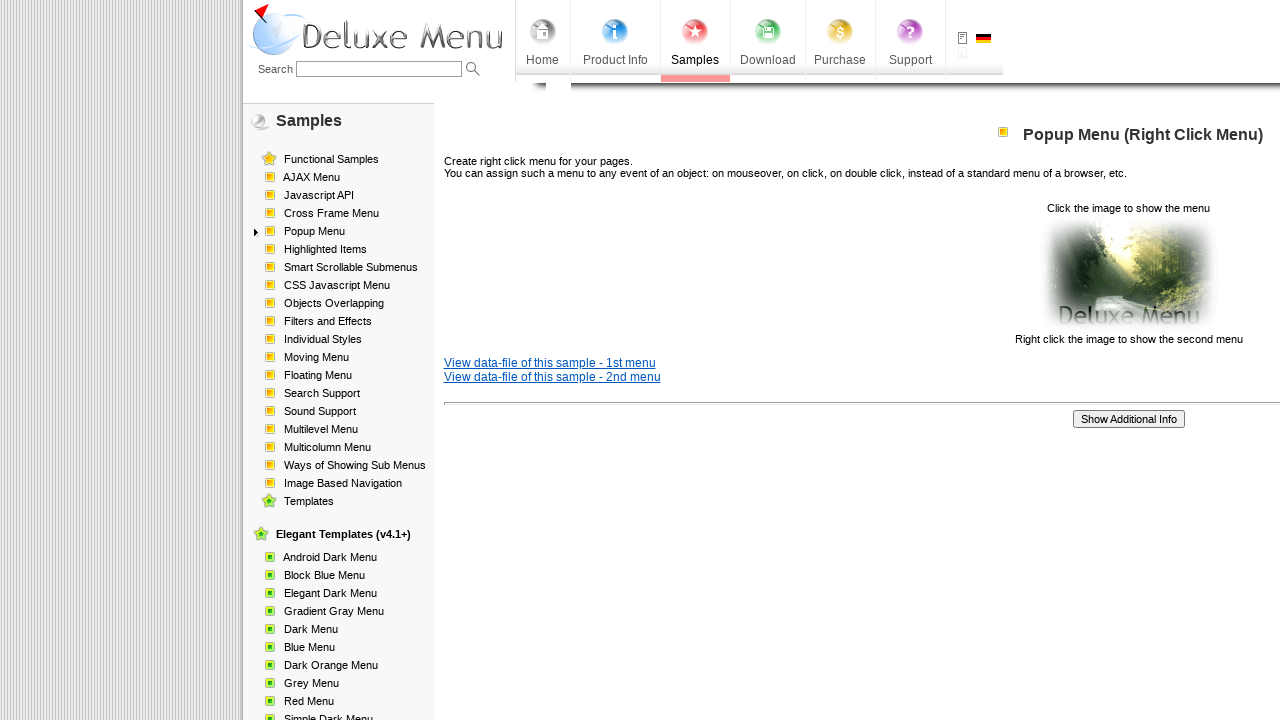

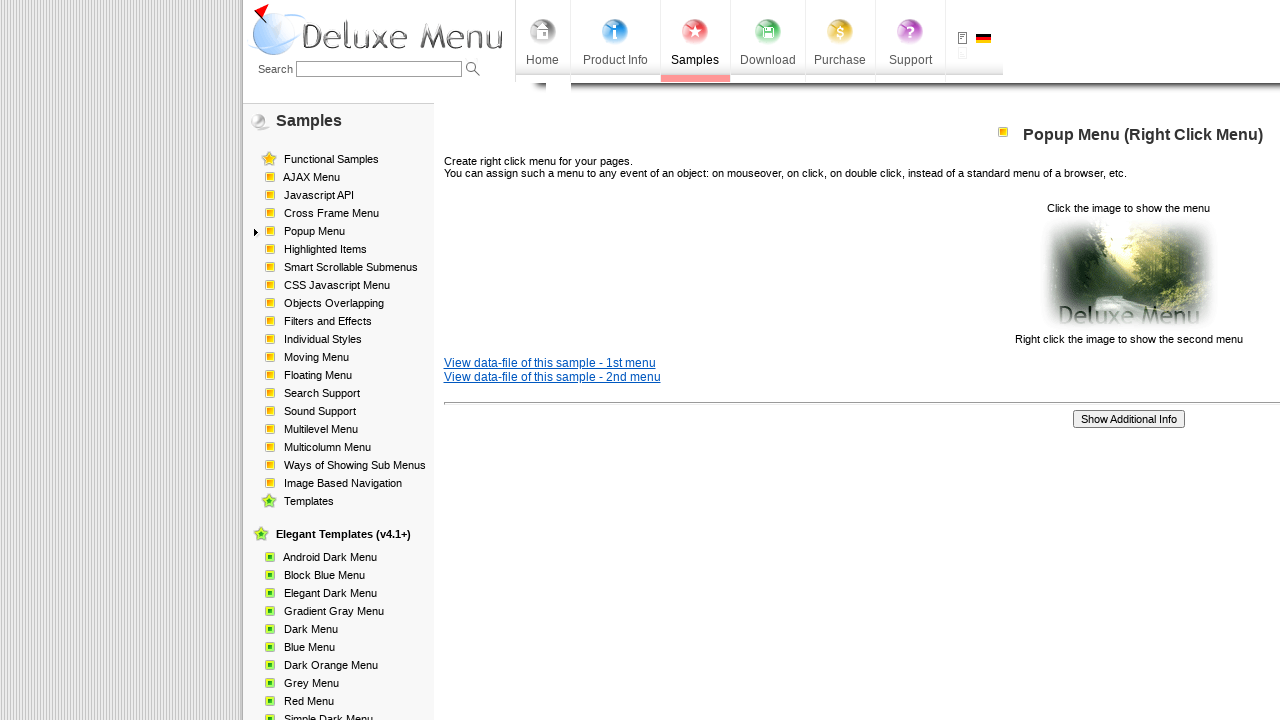